Tests clicking a JS Prompt button, dismissing the prompt, and verifying the result shows null

Starting URL: https://the-internet.herokuapp.com/javascript_alerts

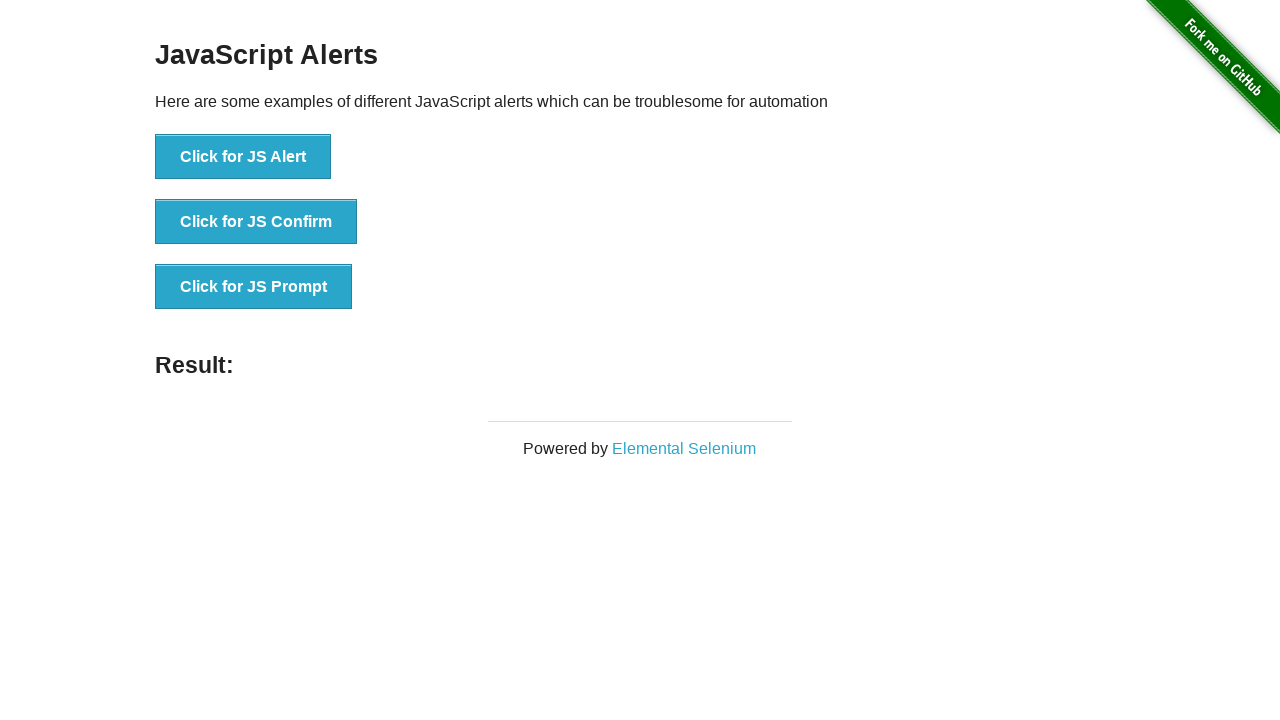

Set up dialog handler to dismiss prompts
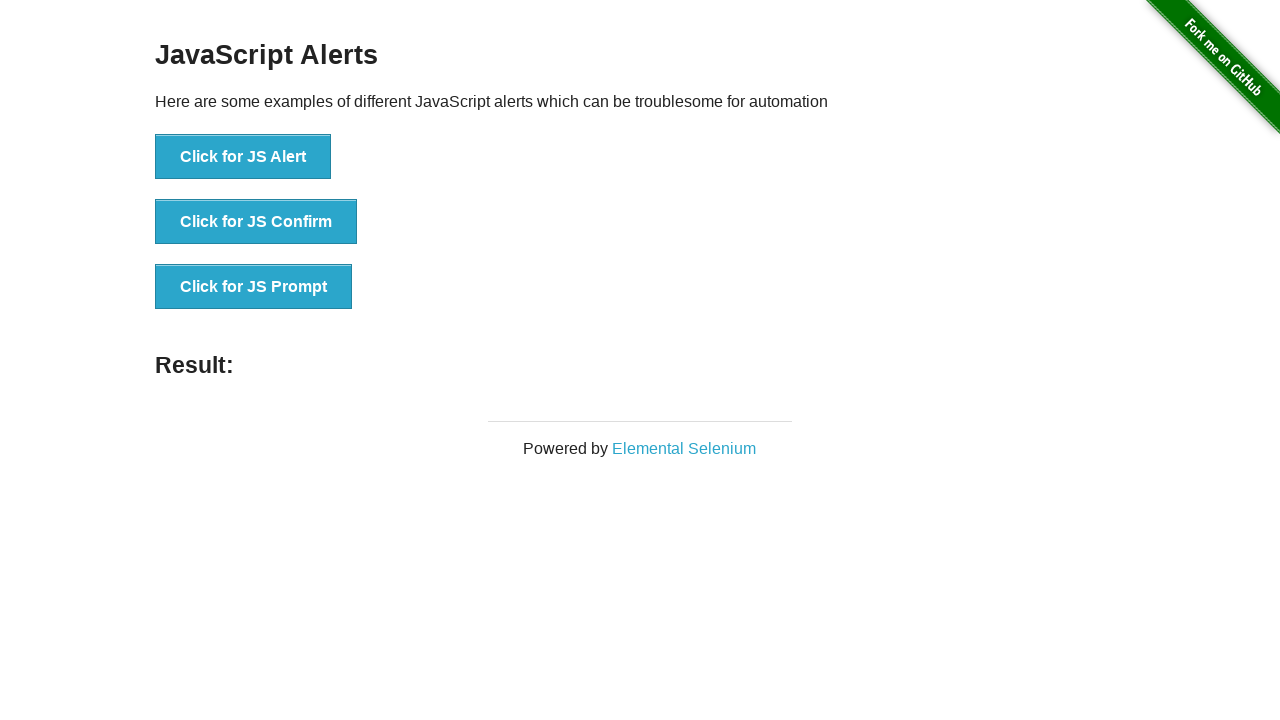

Clicked JS Prompt button at (254, 287) on [onclick='jsPrompt()']
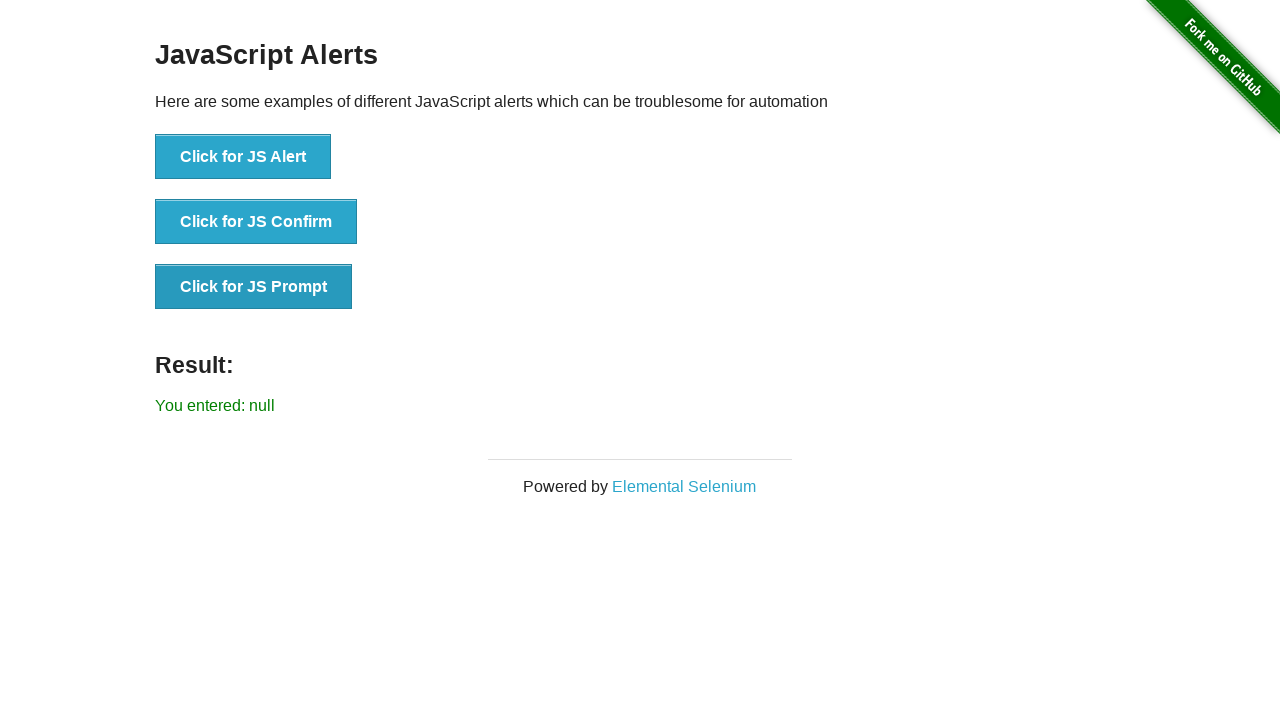

Result text appeared after dismissing prompt
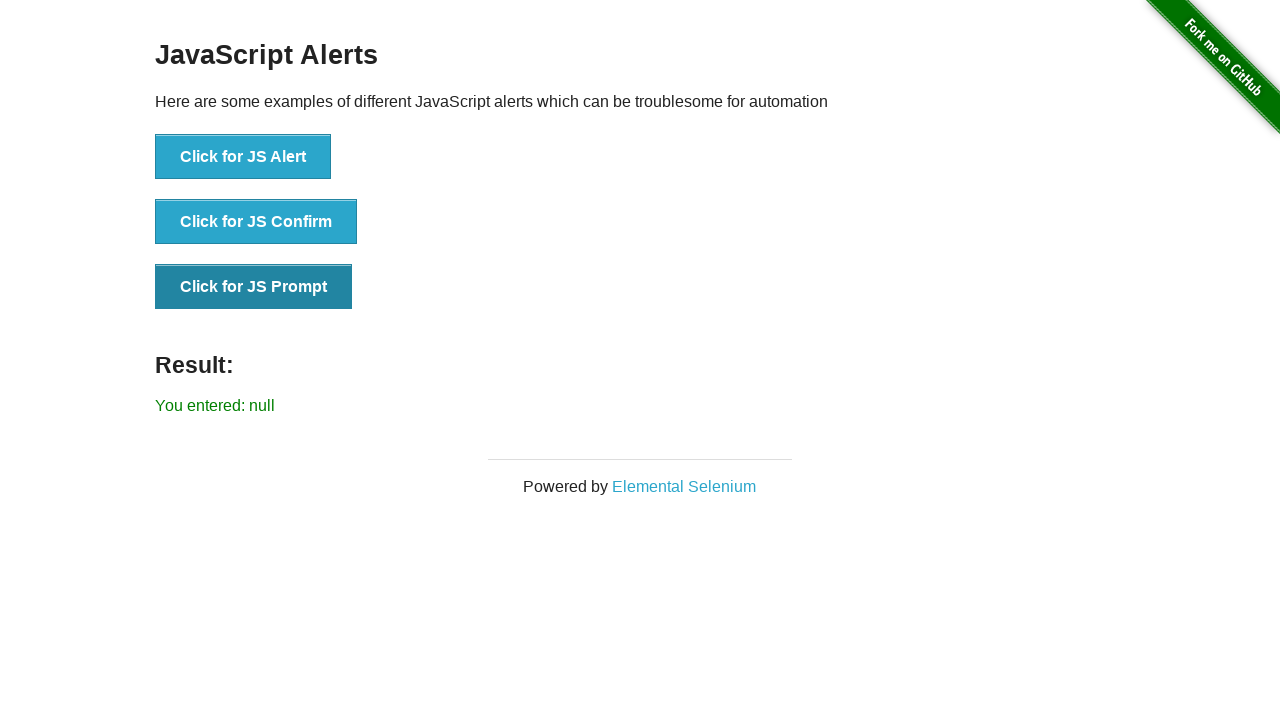

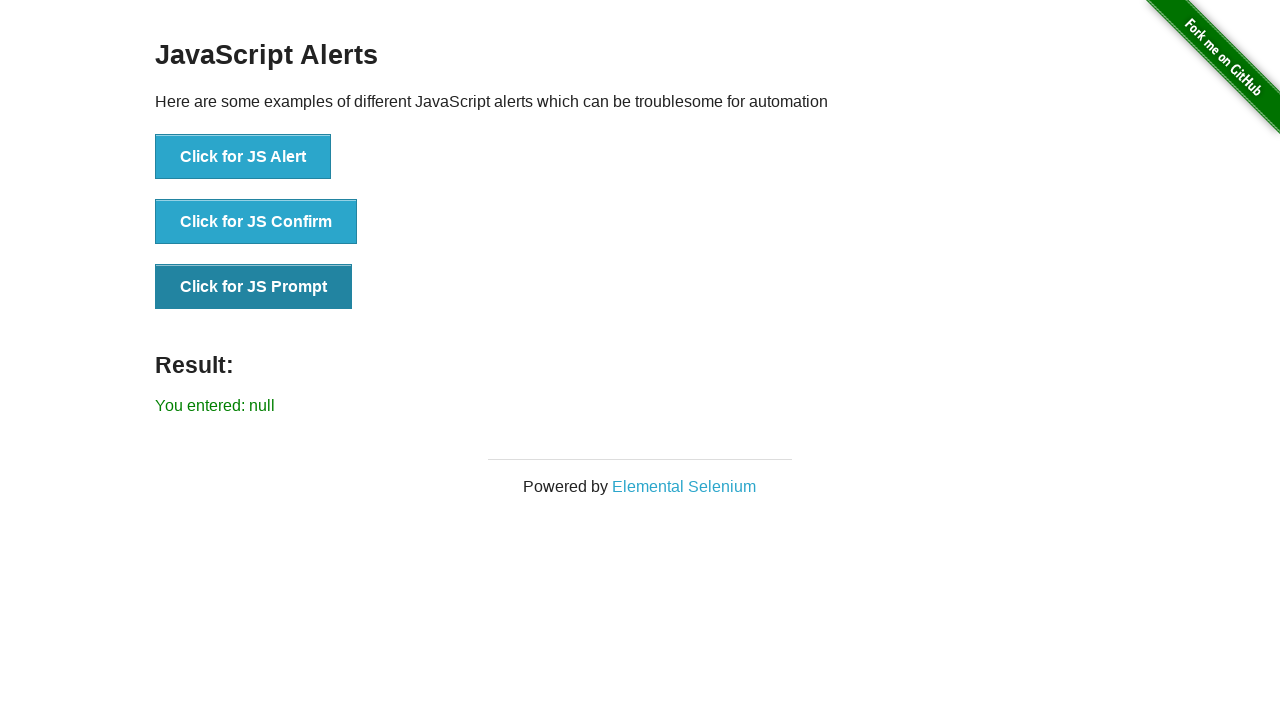